Tests that new todo items are appended to the bottom of the list and the count is displayed correctly

Starting URL: https://demo.playwright.dev/todomvc

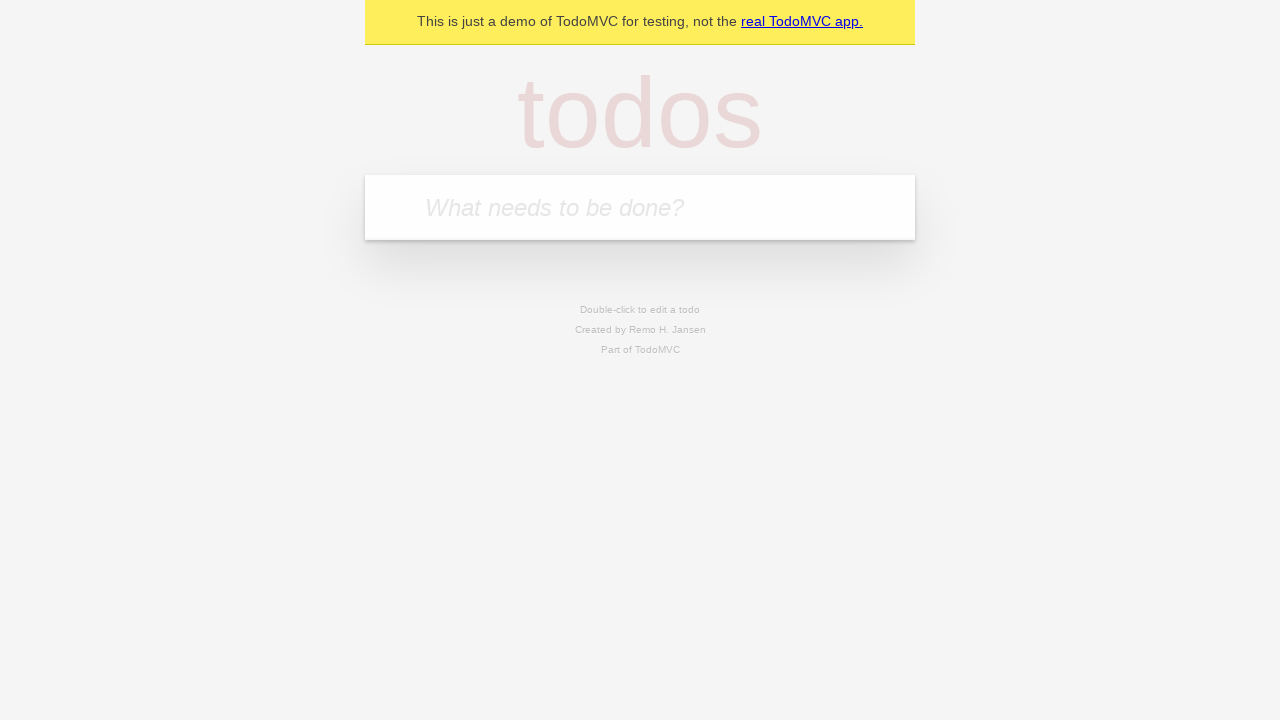

Filled todo input with 'buy some cheese' on internal:attr=[placeholder="What needs to be done?"i]
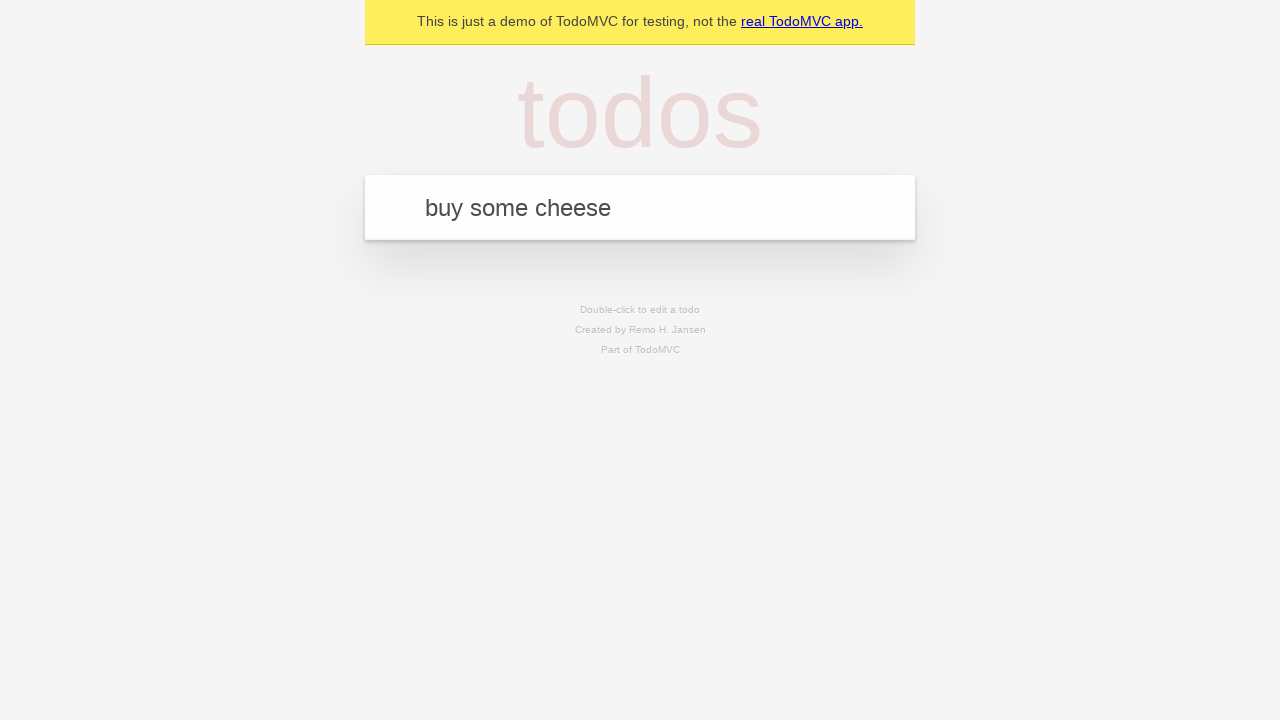

Pressed Enter to add first todo item on internal:attr=[placeholder="What needs to be done?"i]
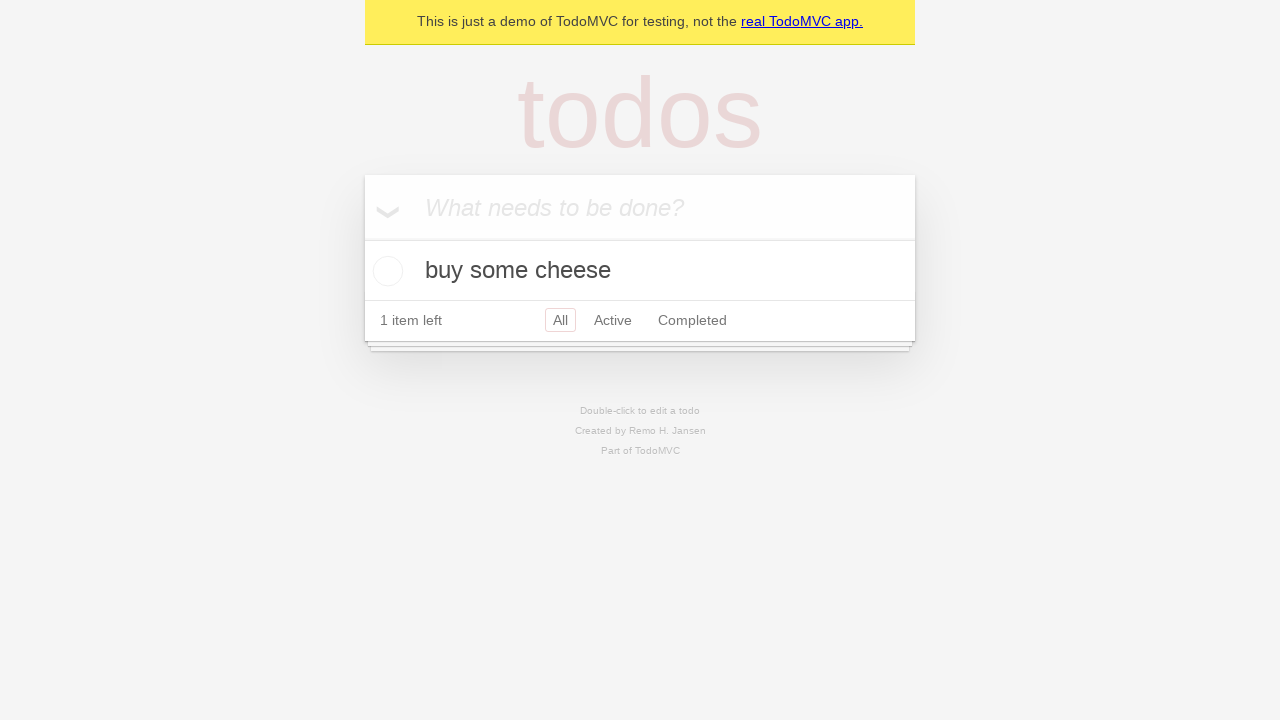

Filled todo input with 'feed the cat' on internal:attr=[placeholder="What needs to be done?"i]
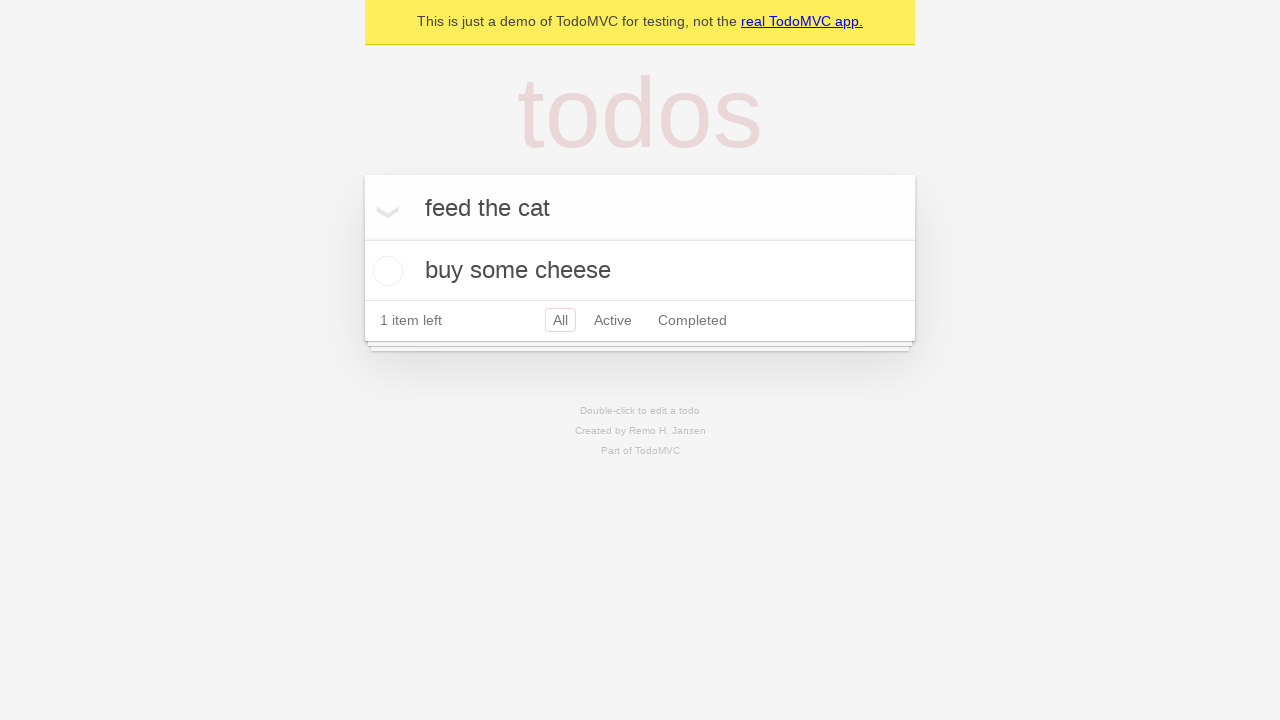

Pressed Enter to add second todo item on internal:attr=[placeholder="What needs to be done?"i]
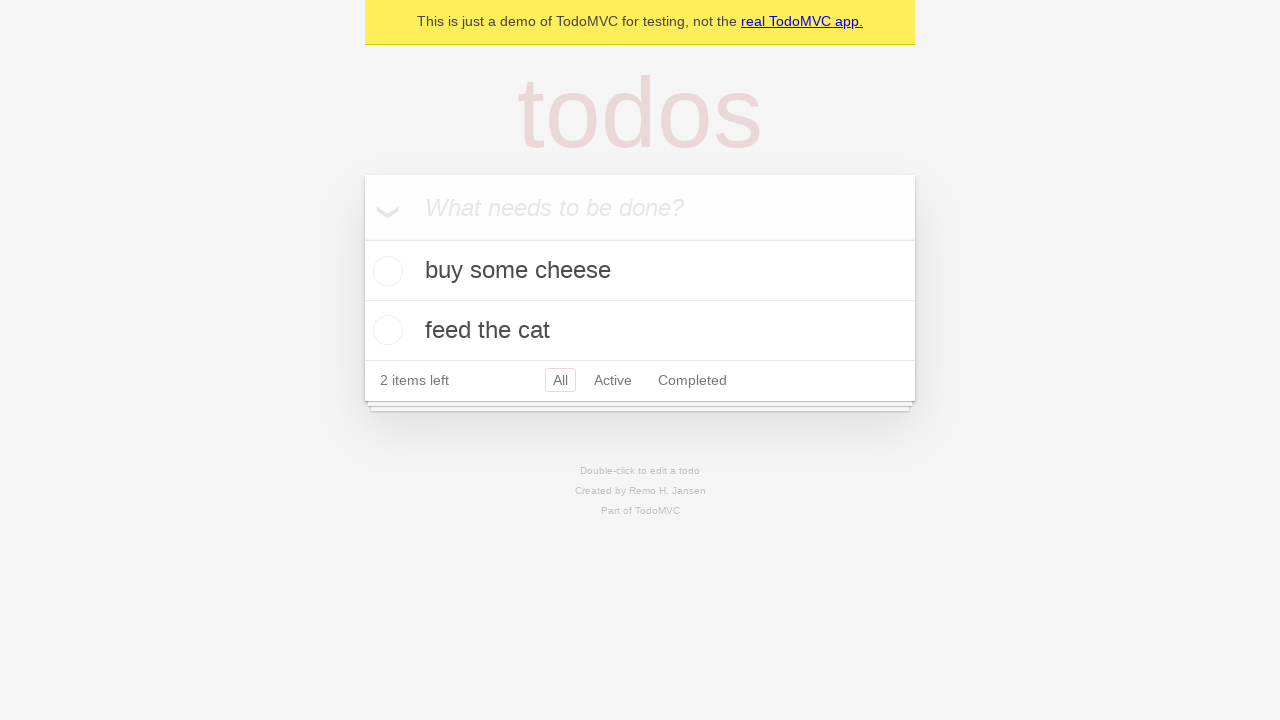

Filled todo input with 'book a doctors appointment' on internal:attr=[placeholder="What needs to be done?"i]
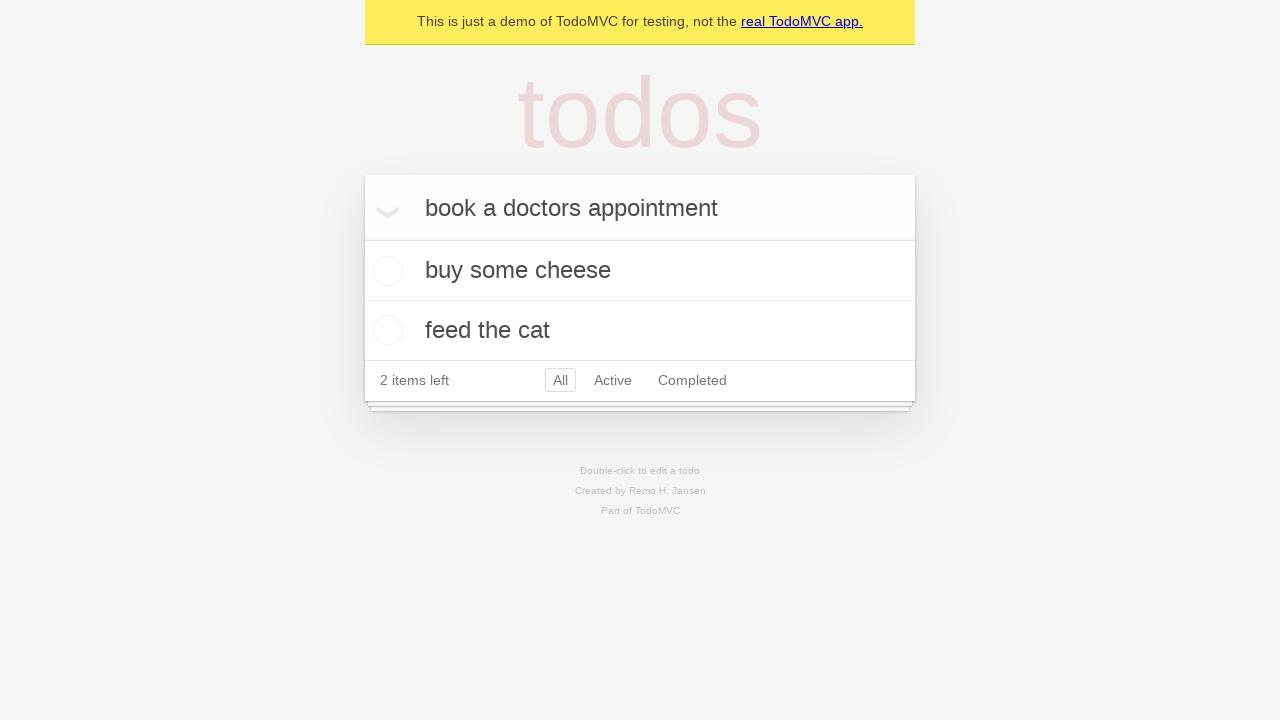

Pressed Enter to add third todo item on internal:attr=[placeholder="What needs to be done?"i]
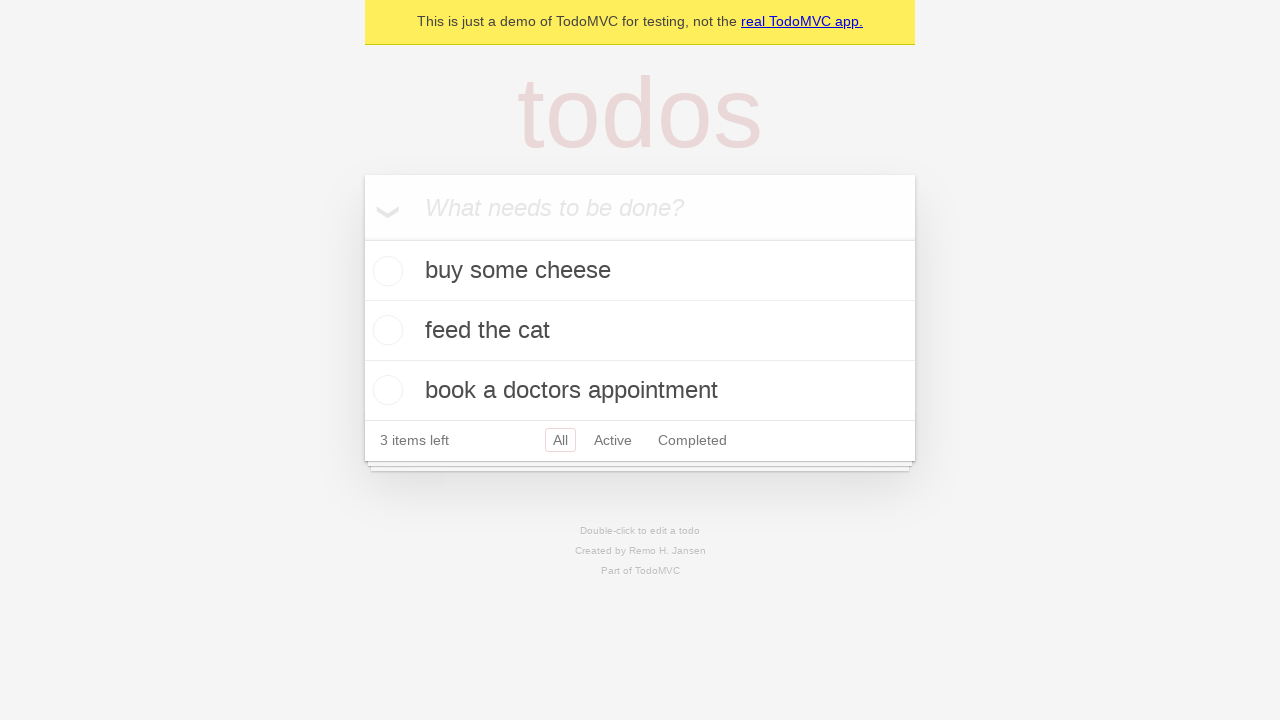

Verified that all 3 todo items were added and count displays '3 items left'
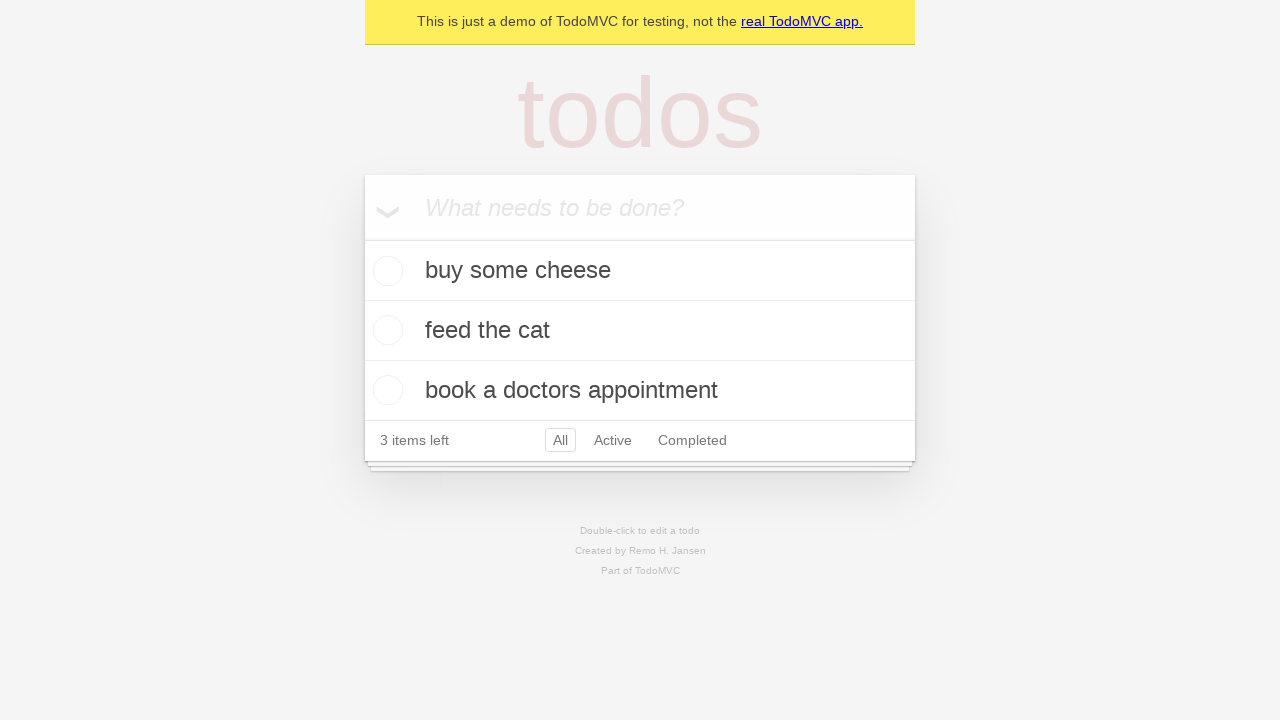

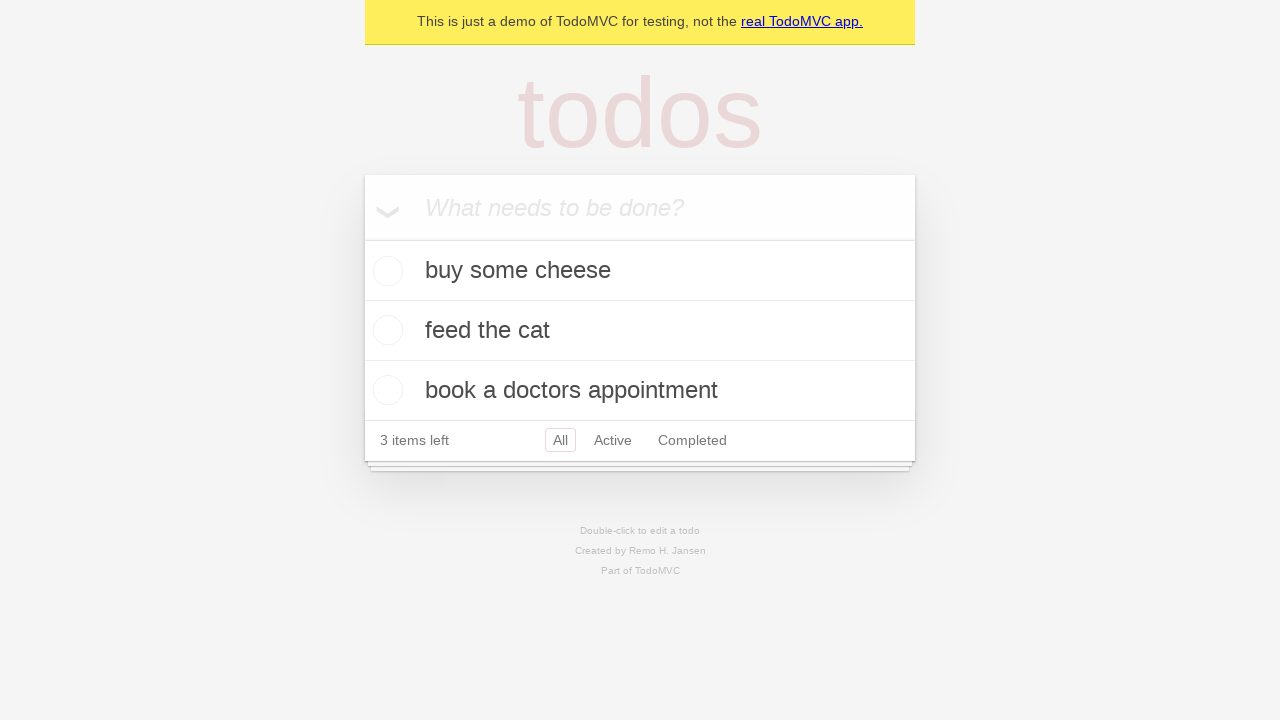